Tests navigation to the meters page by clicking on the meter menu item

Starting URL: http://irkutsk.holme.ru/

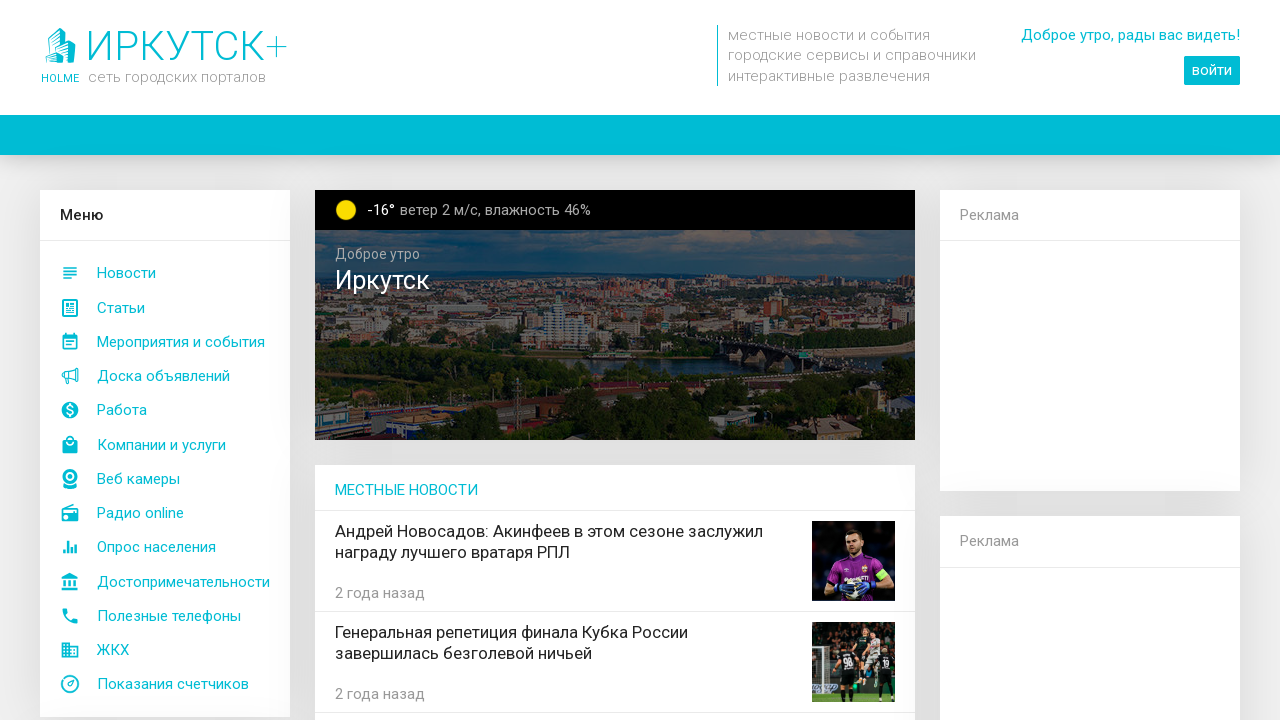

Clicked on meter menu item to navigate to meters page at (165, 684) on xpath=//a[@id='mainMenuDesktop_meter']
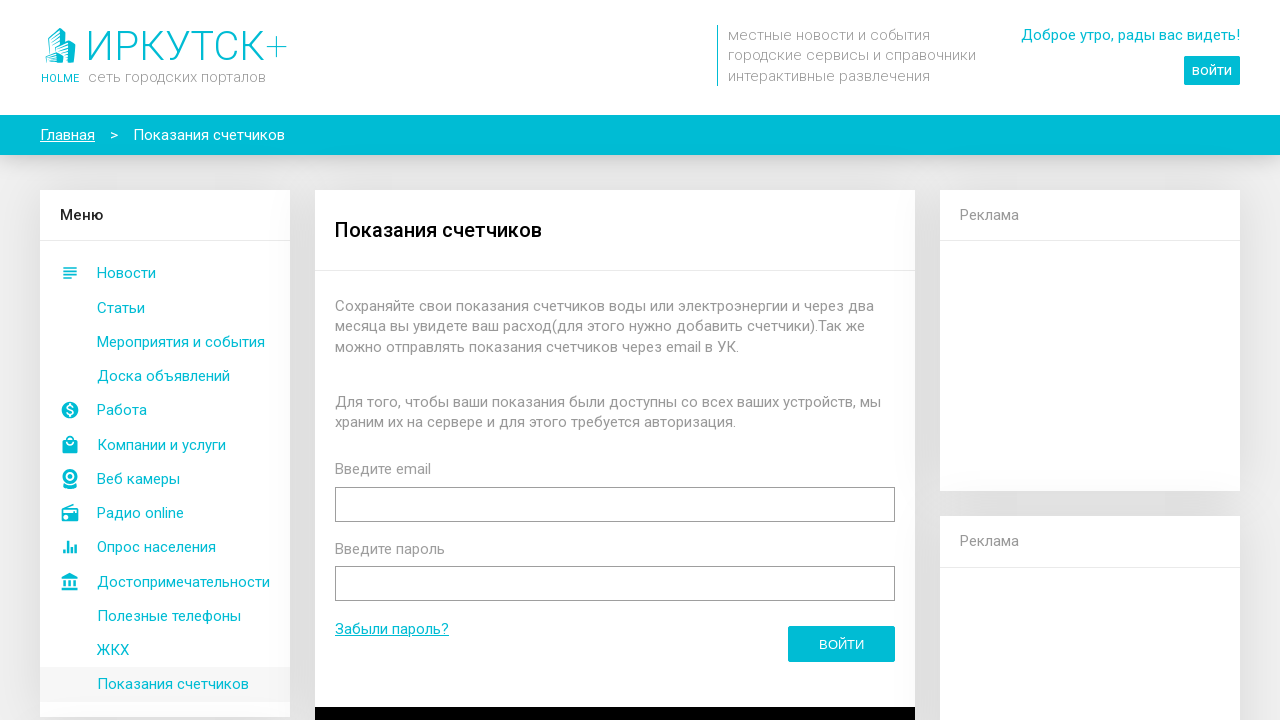

Meters page header loaded successfully
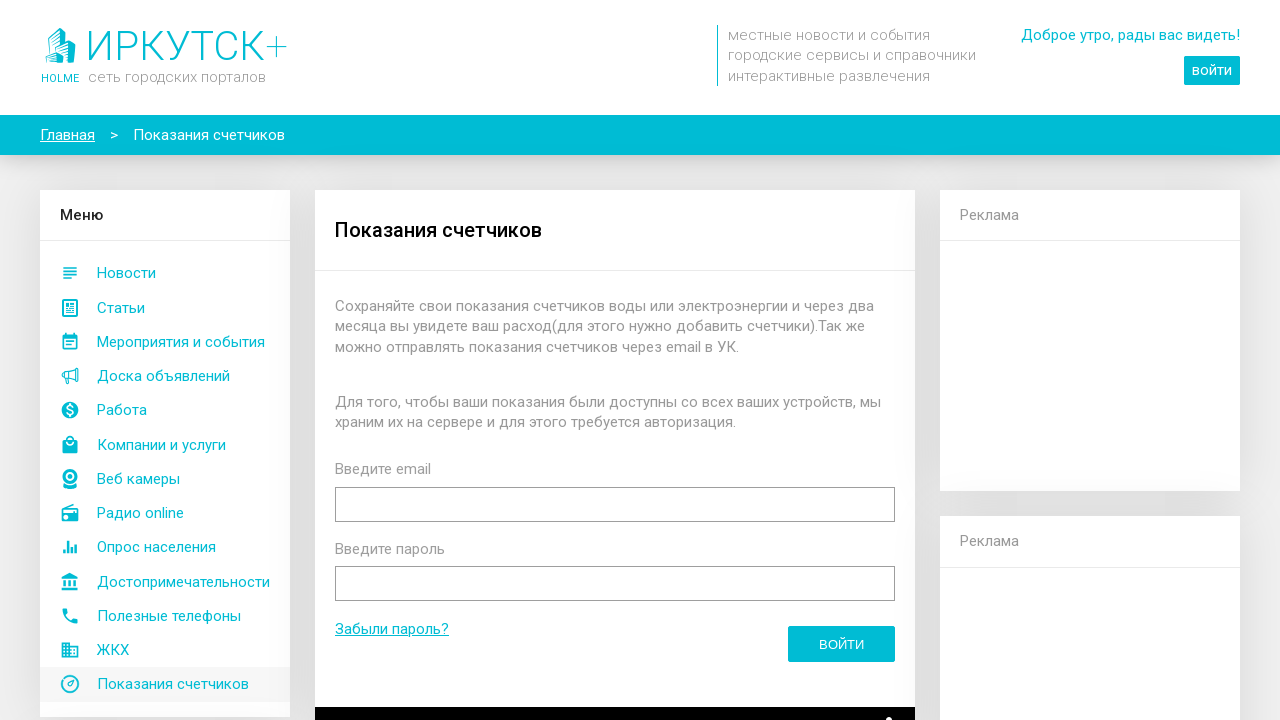

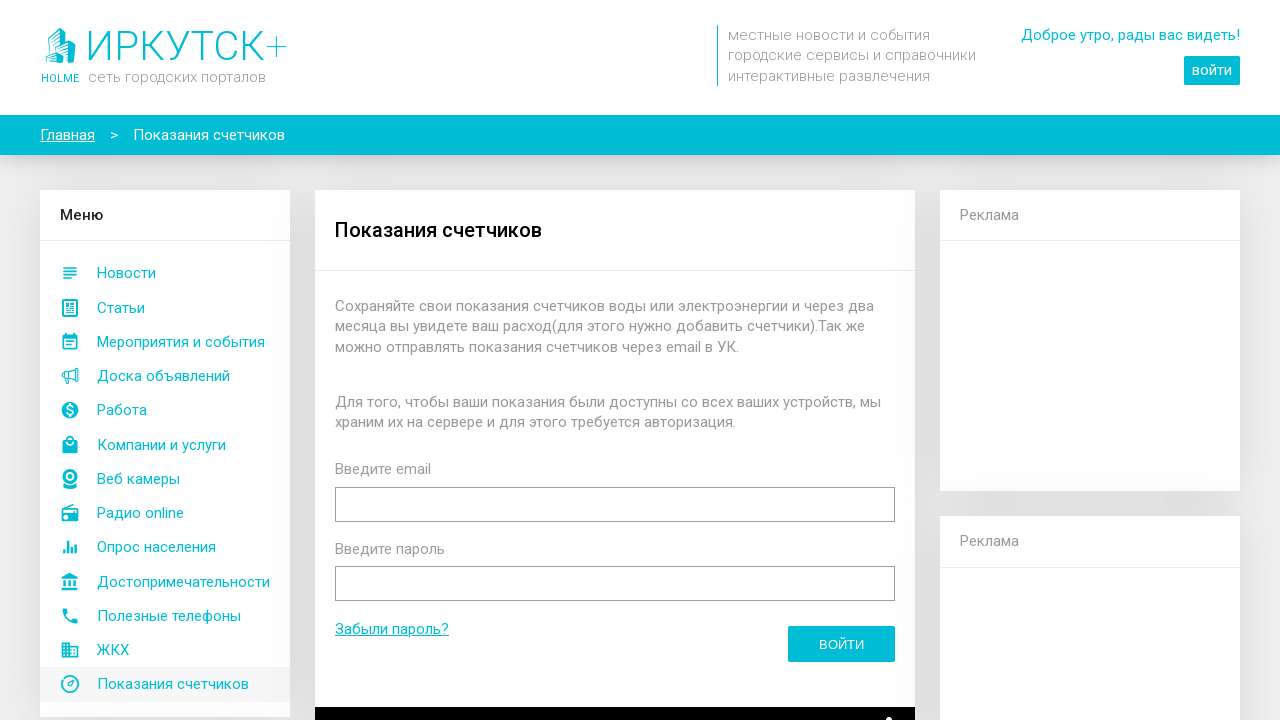